Tests dropdown selection by iterating through all options and clicking the one that matches "Option 1", then verifies the selection was successful.

Starting URL: http://the-internet.herokuapp.com/dropdown

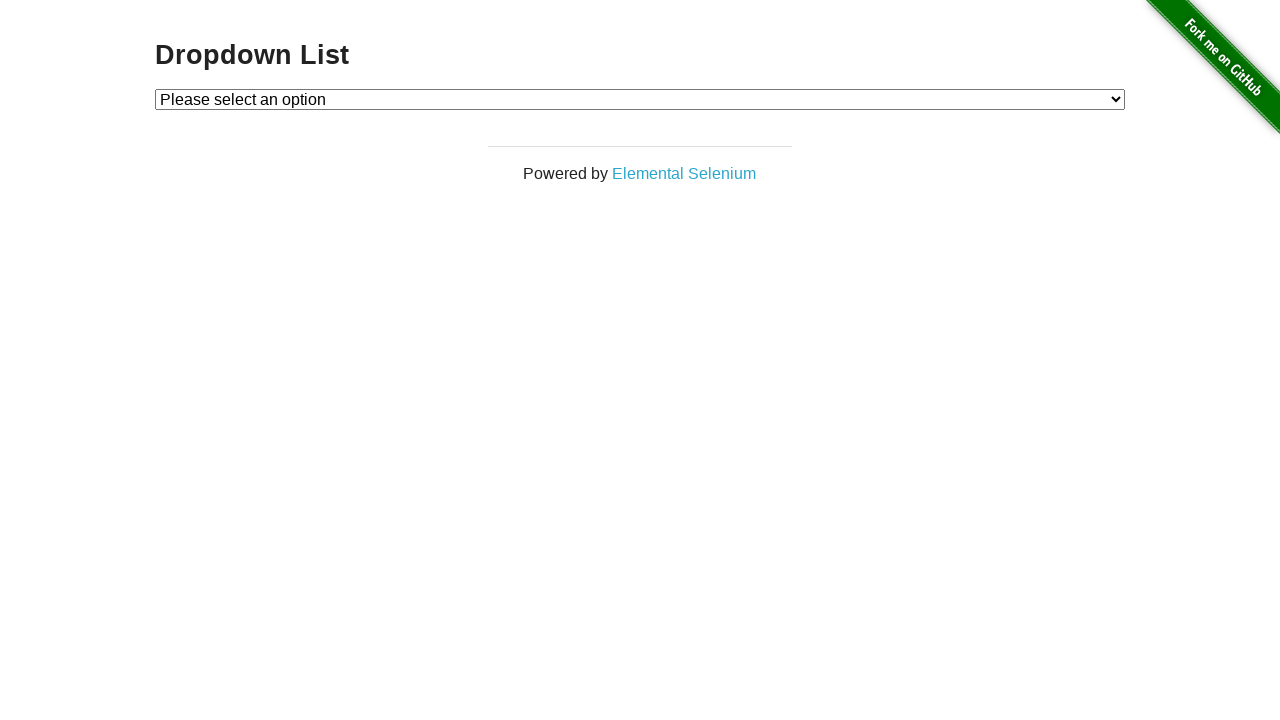

Waited for dropdown element to be present
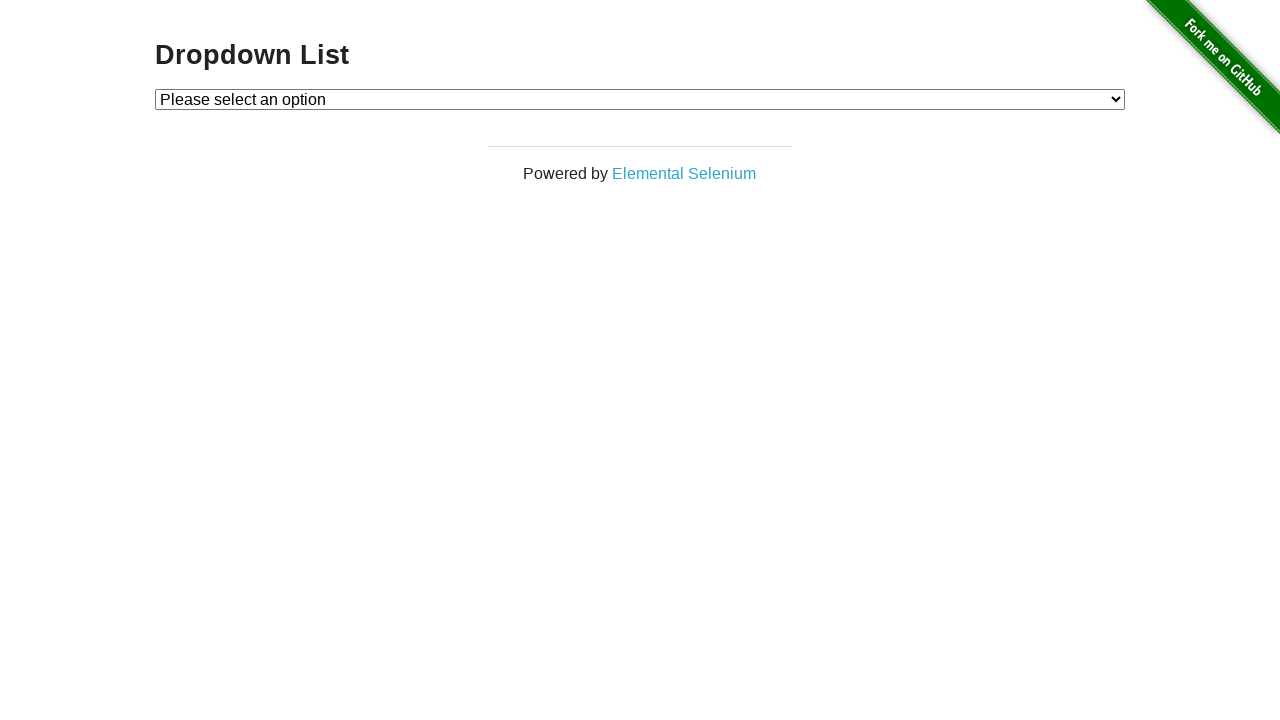

Selected 'Option 1' from the dropdown on #dropdown
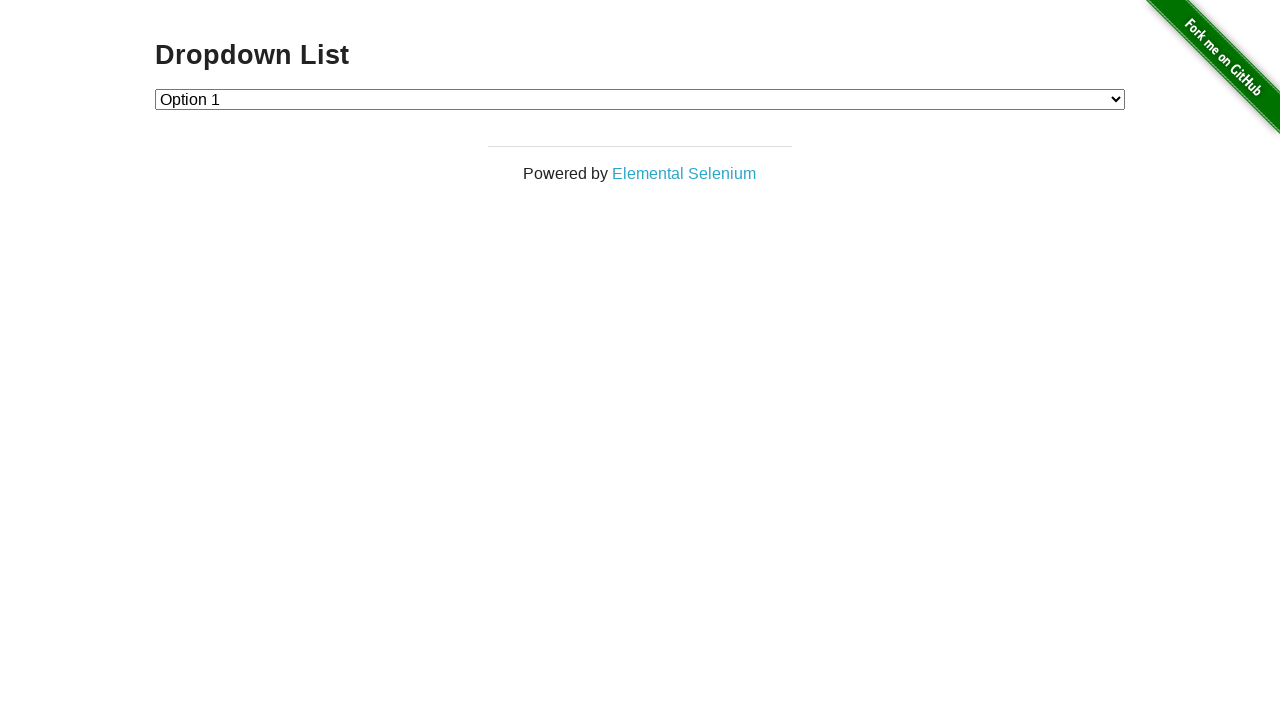

Retrieved the selected dropdown value
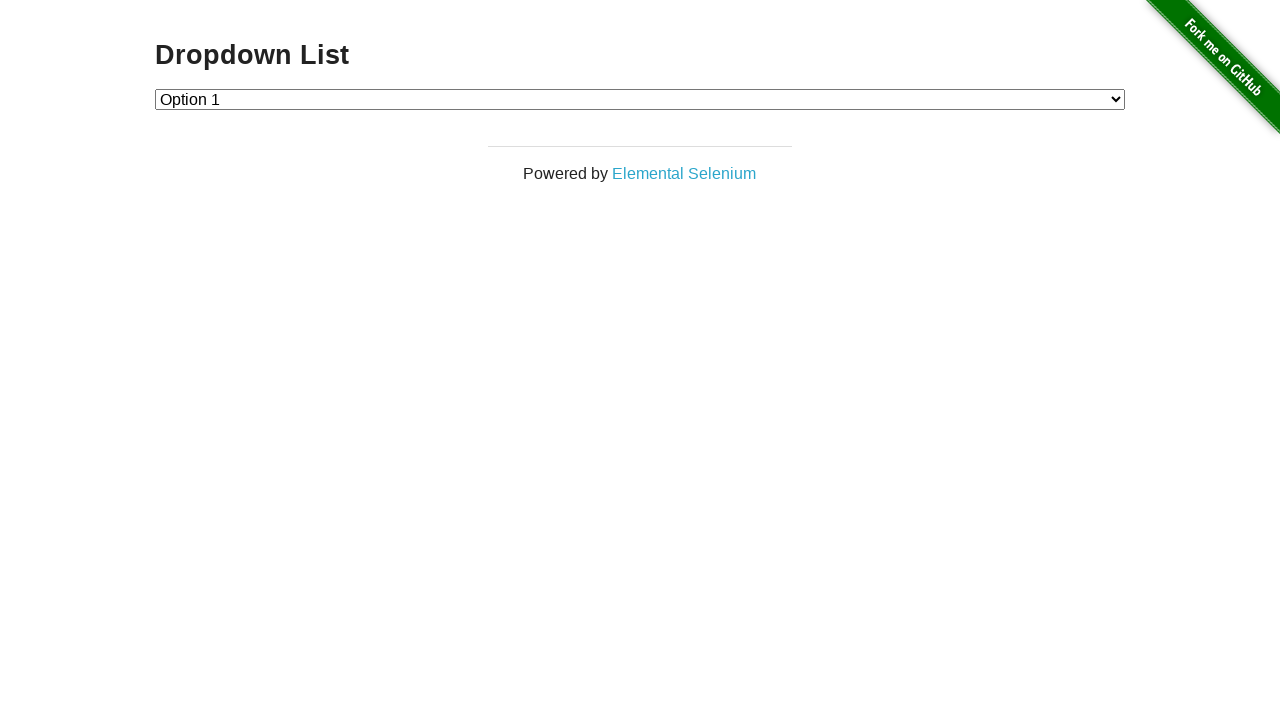

Verified that 'Option 1' was successfully selected (value='1')
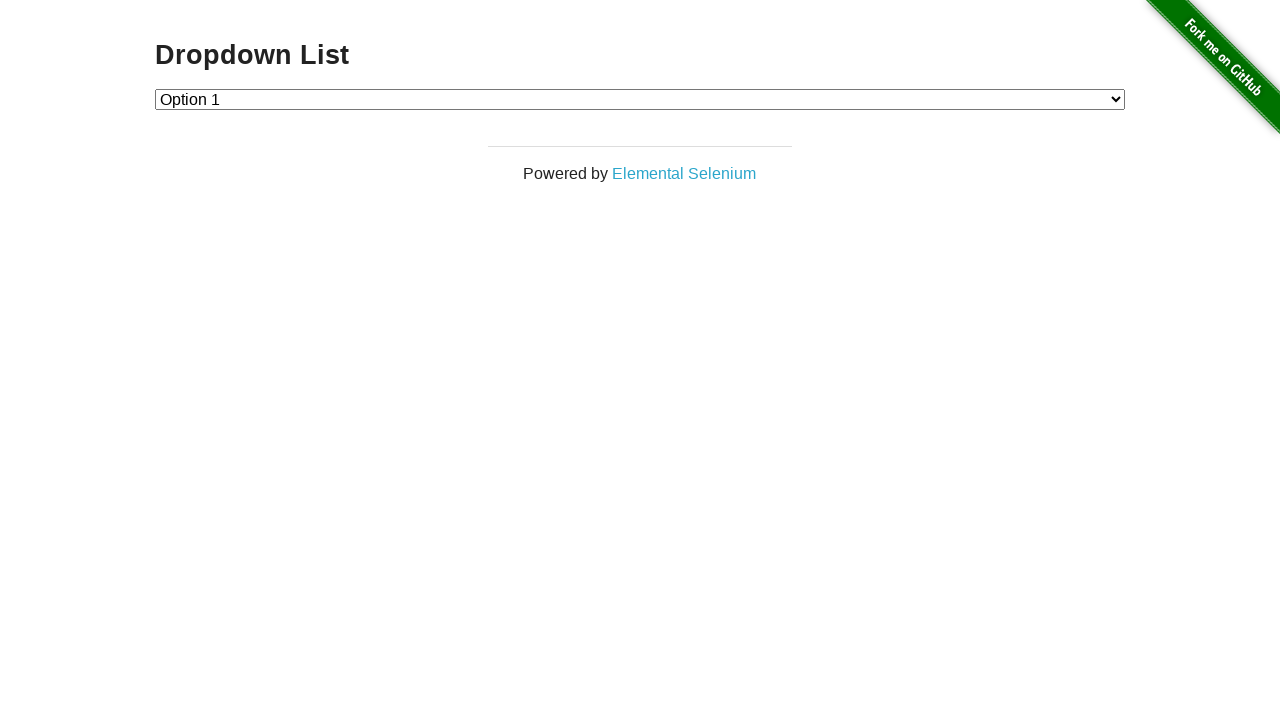

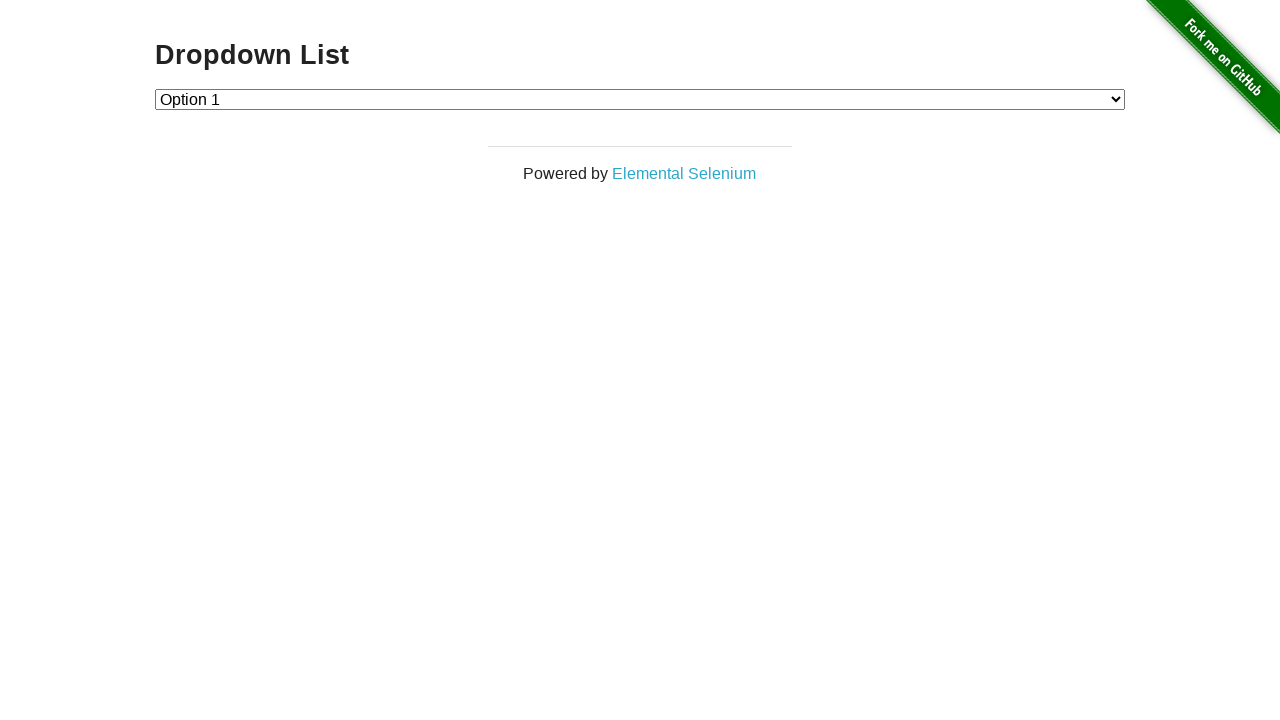